Tests Python.org search functionality by entering "pycon" in the search field and submitting the search form, then verifying results are found.

Starting URL: https://www.python.org

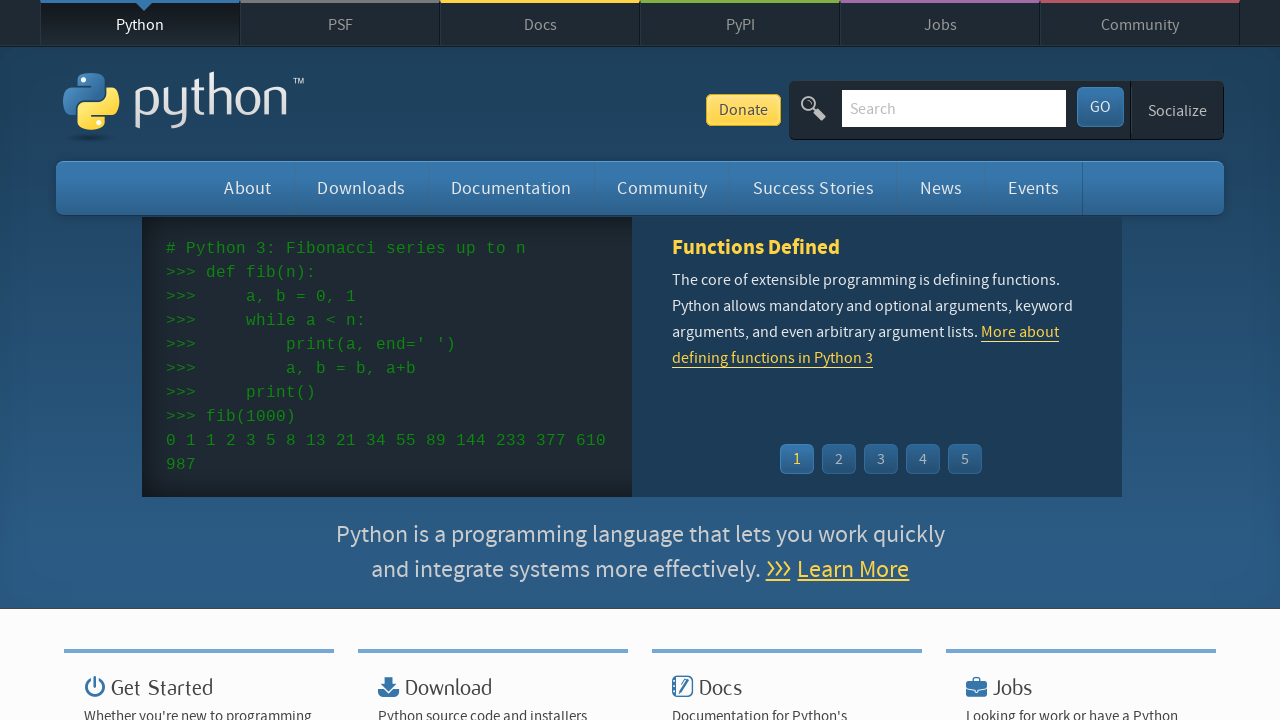

Verified page title contains 'Python'
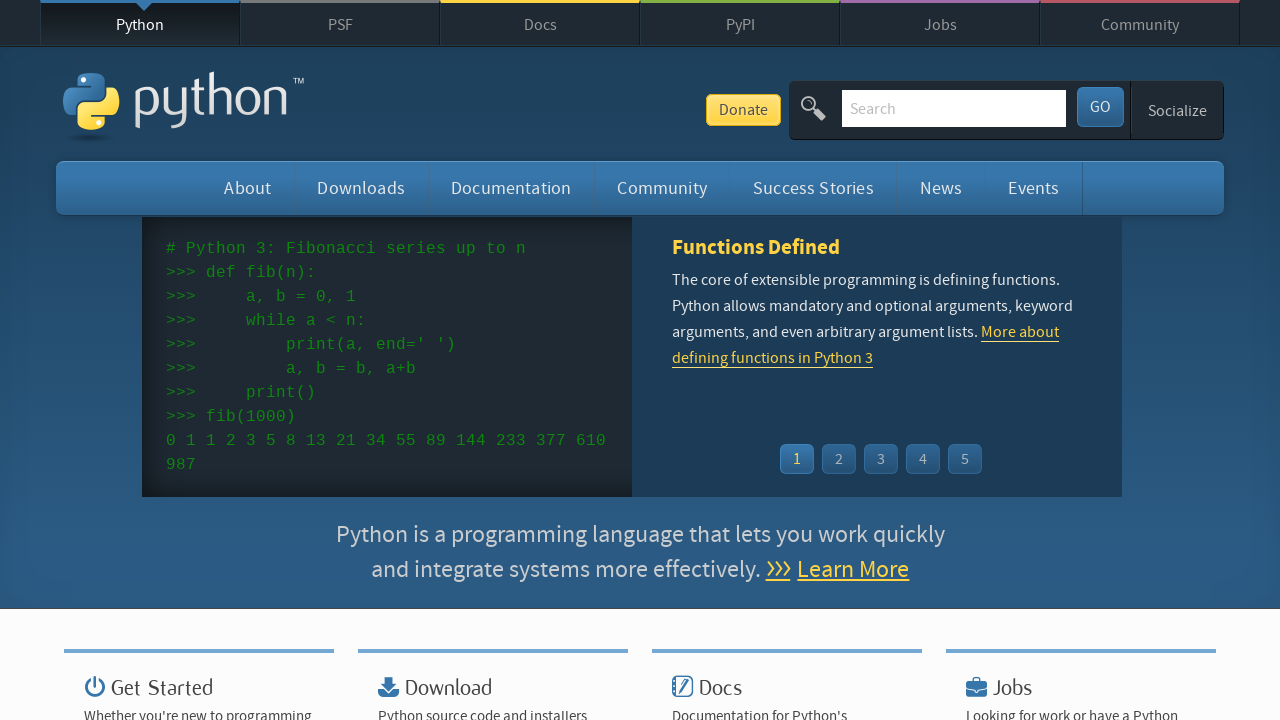

Filled search field with 'pycon' on input[name='q']
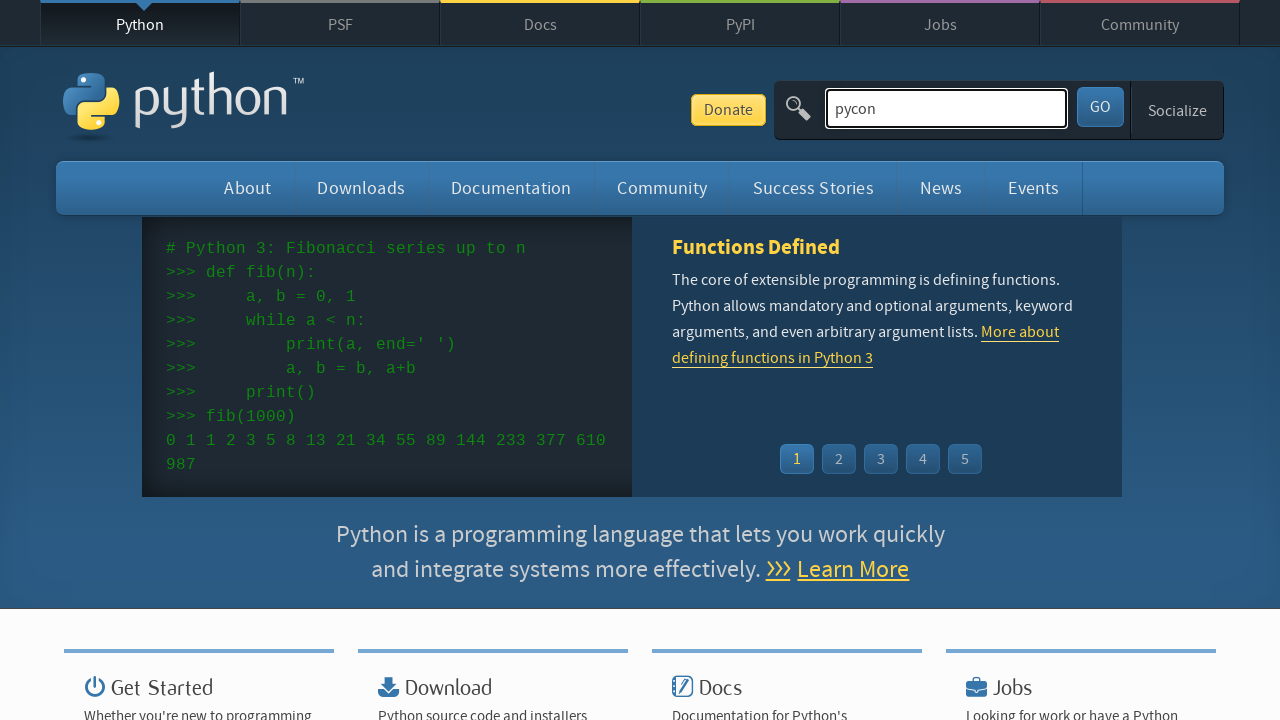

Submitted search form by pressing Enter on input[name='q']
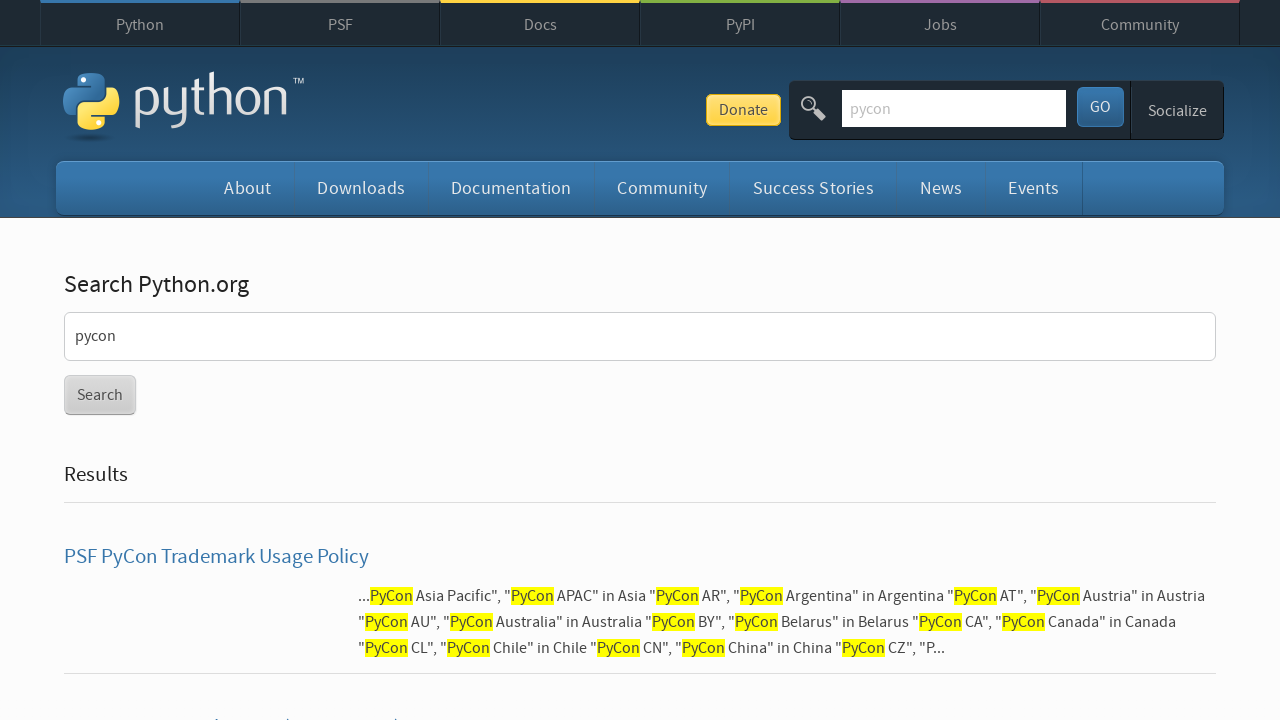

Waited for page to reach networkidle state
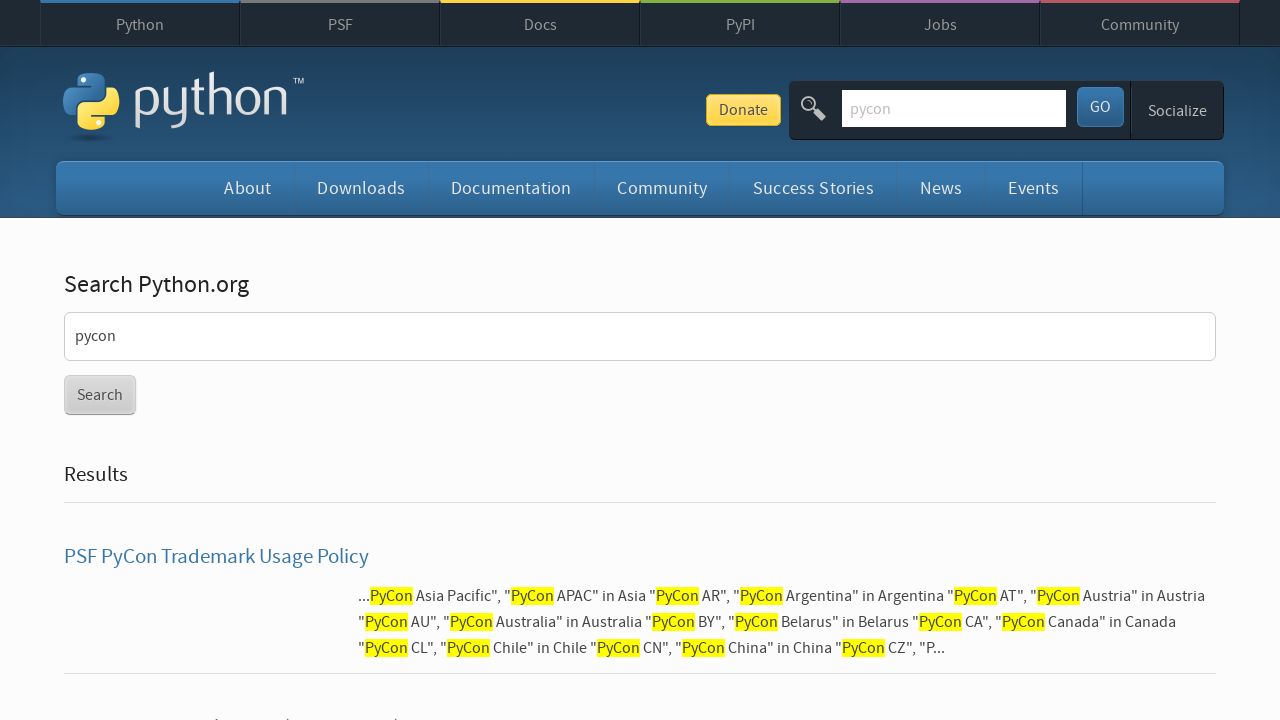

Verified search results were found (no 'No results found' message)
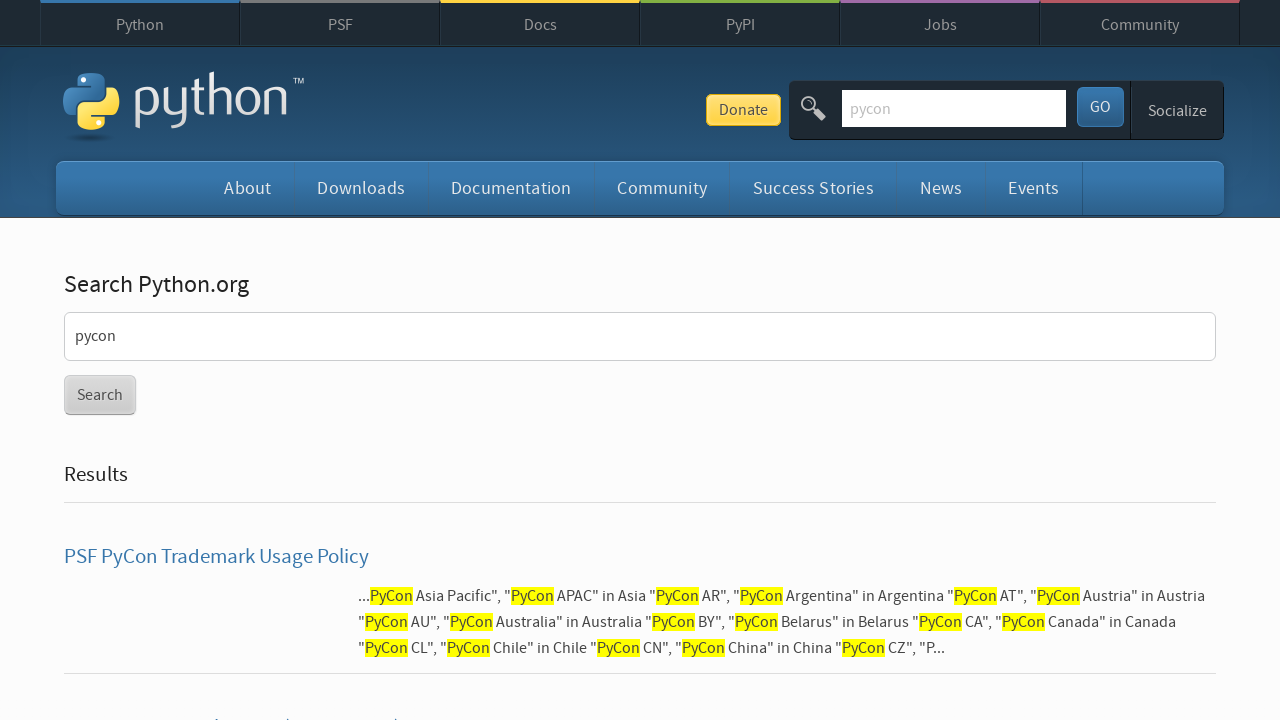

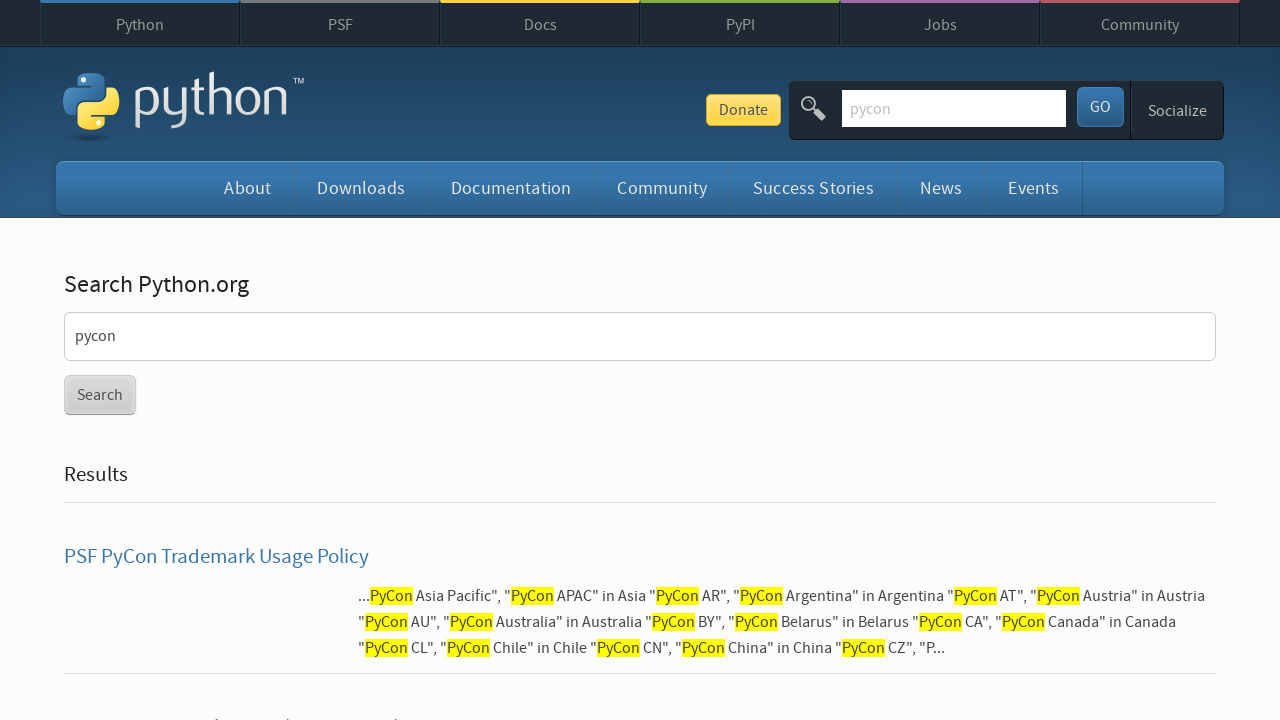